Tests the DemoQA text box form by filling the full name field and submitting the form to display output

Starting URL: https://demoqa.com/text-box

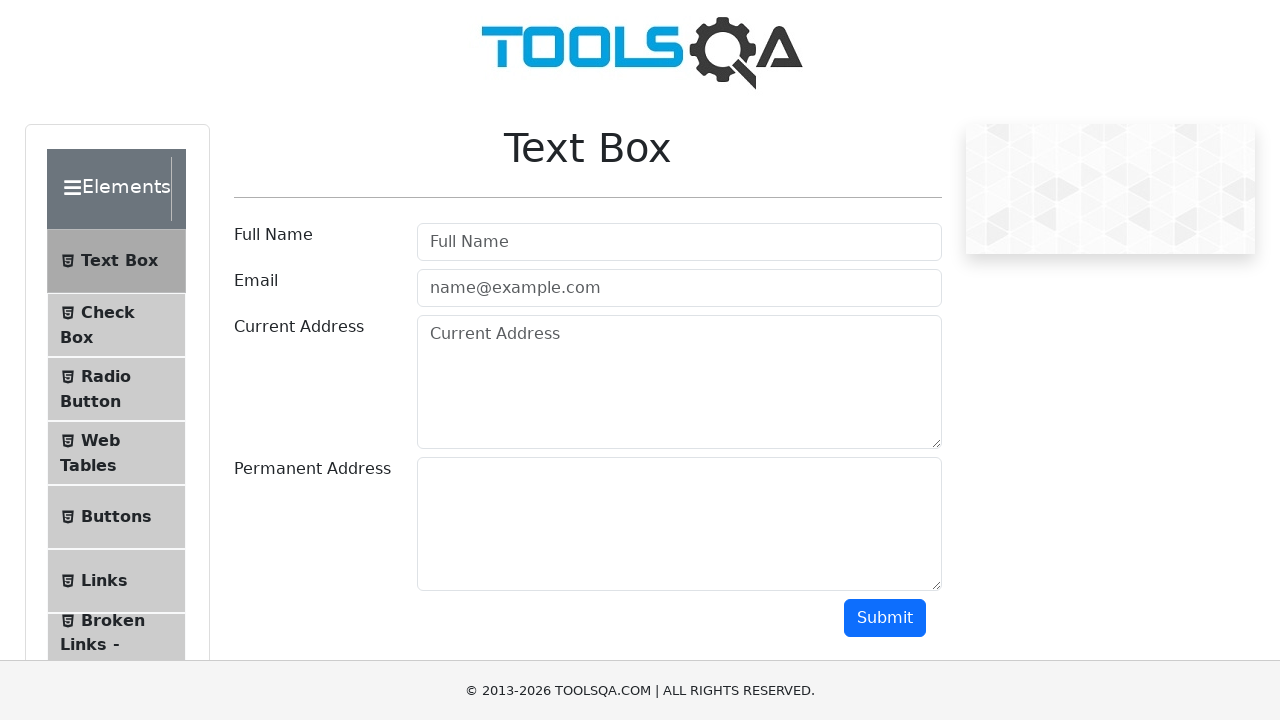

Filled Full Name field with 'Nebiye Arslan' on input[placeholder='Full Name']
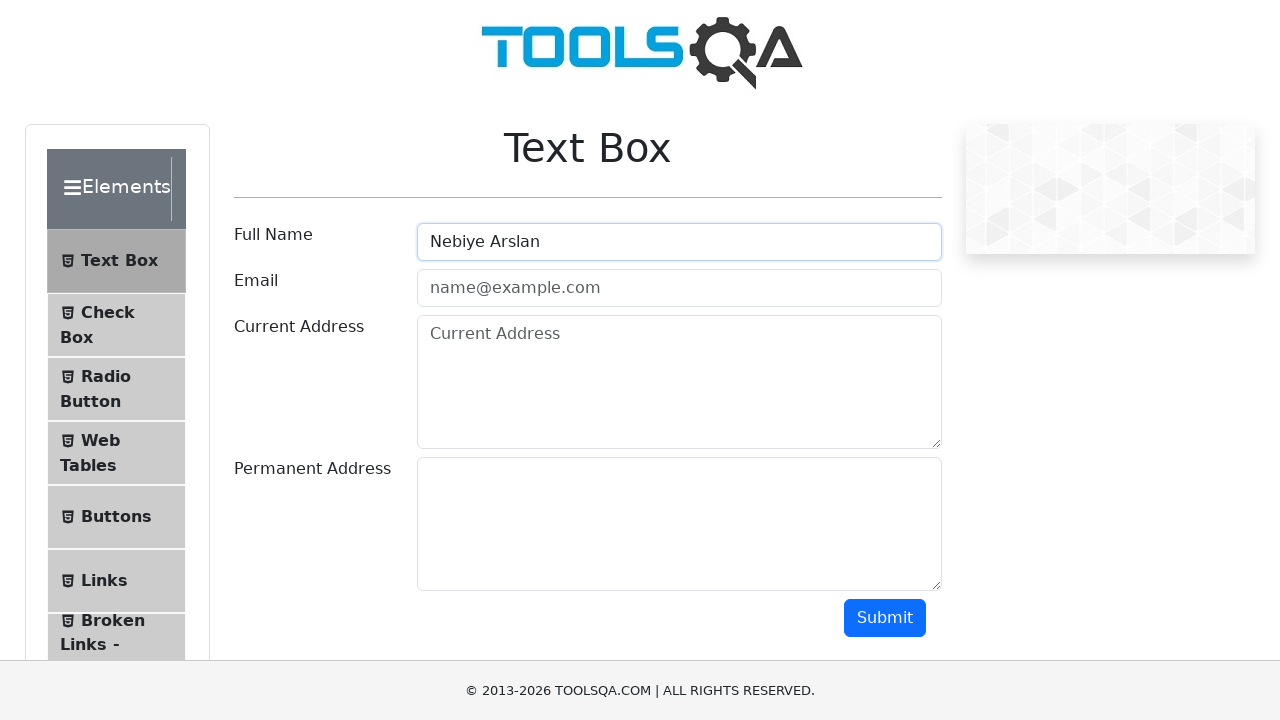

Clicked submit button to submit the form at (885, 618) on #submit
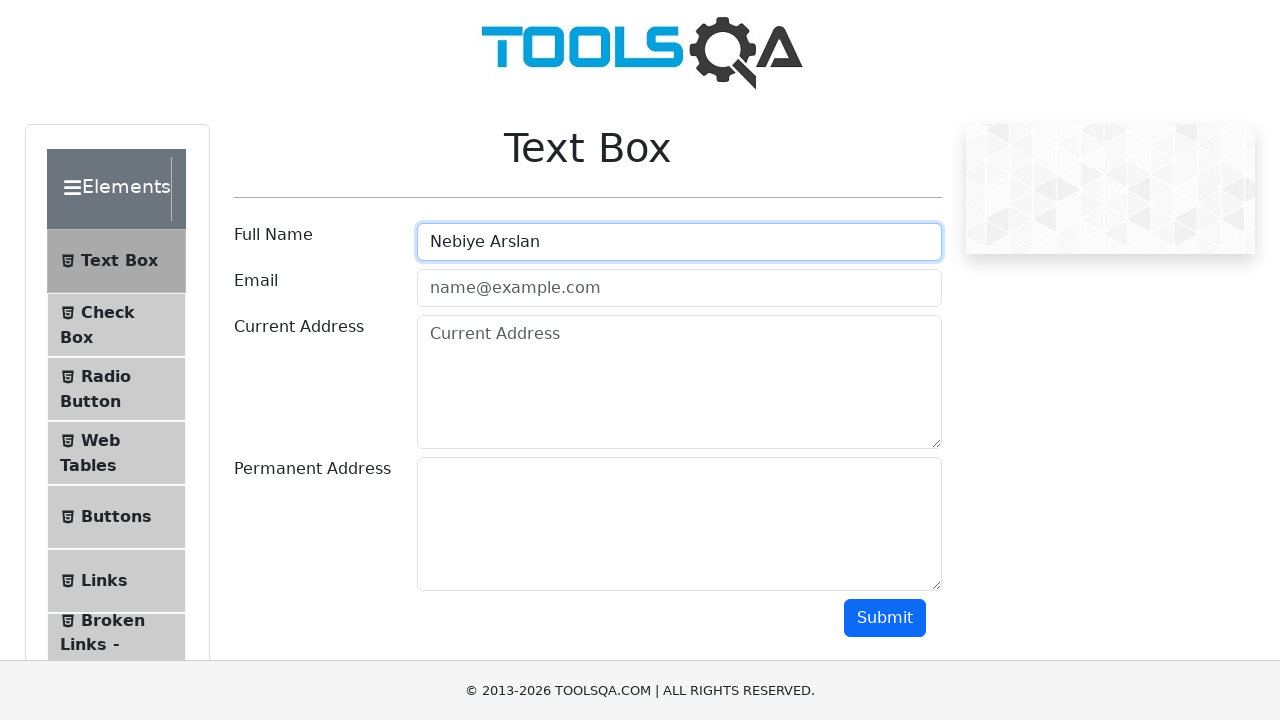

Output box appeared after form submission
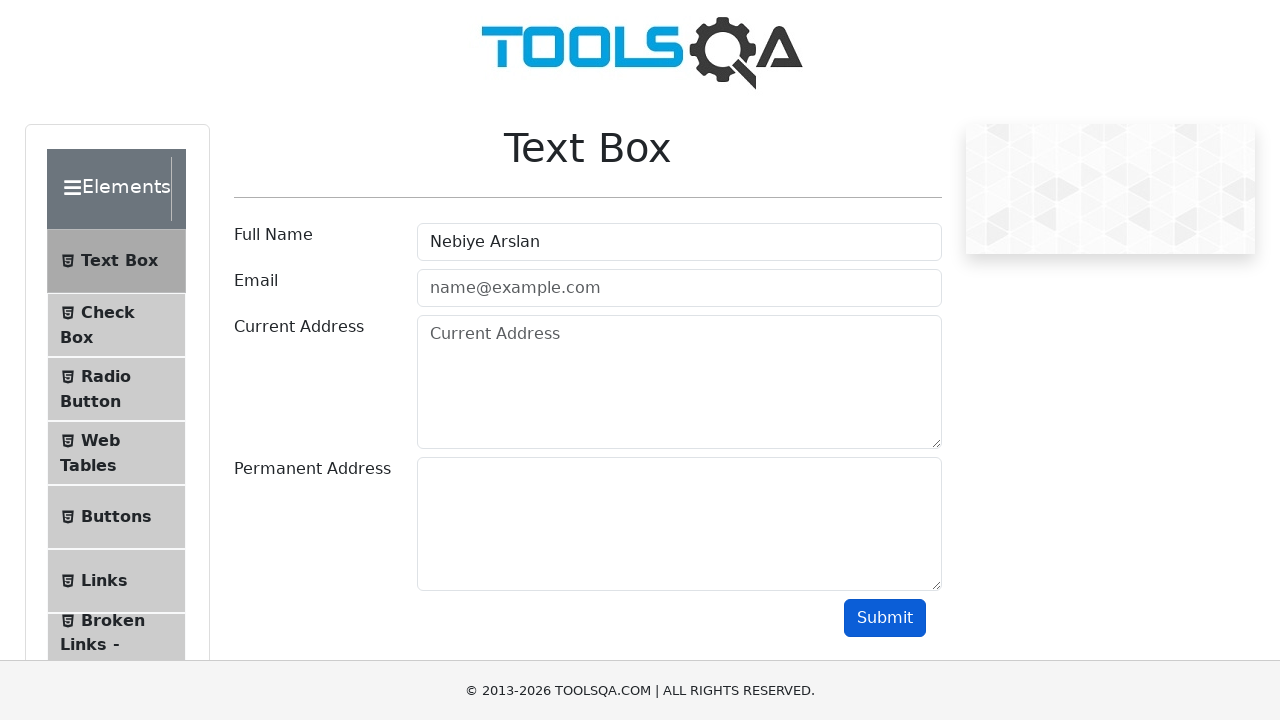

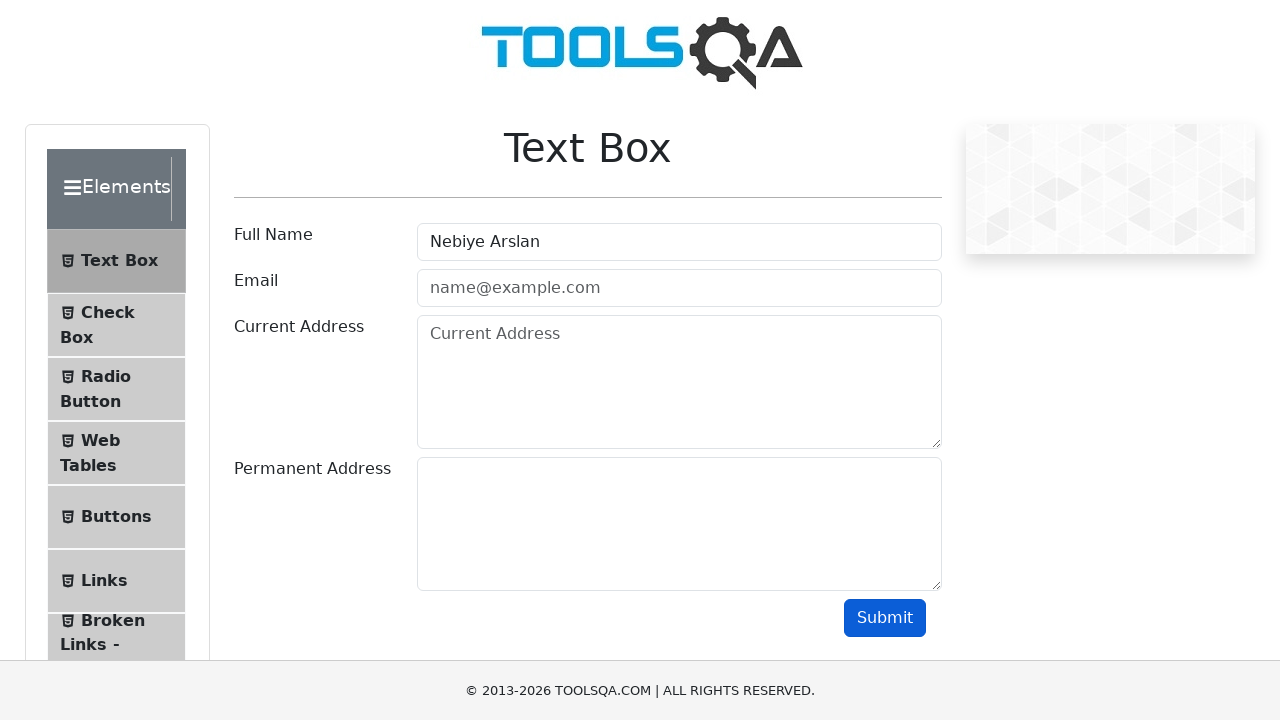